Tests context menu functionality by right-clicking on an element to trigger a context menu.

Starting URL: https://swisnl.github.io/jQuery-contextMenu/demo.html

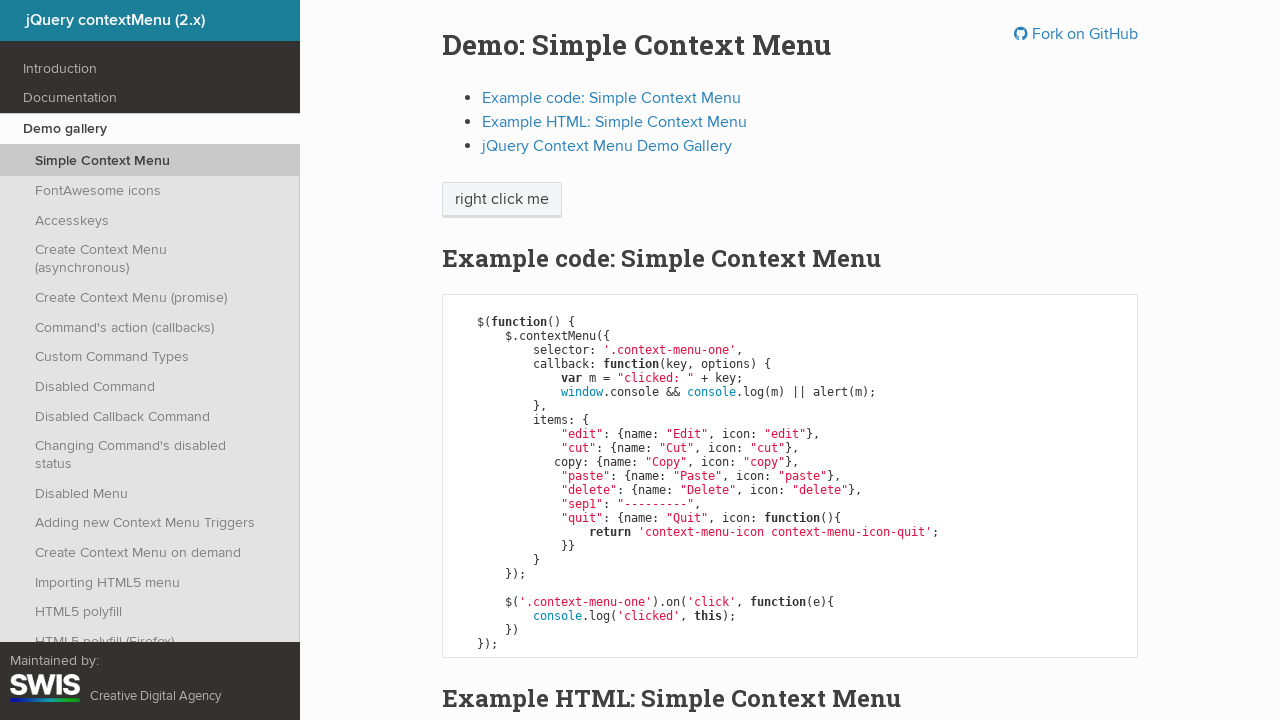

Navigated to jQuery contextMenu demo page
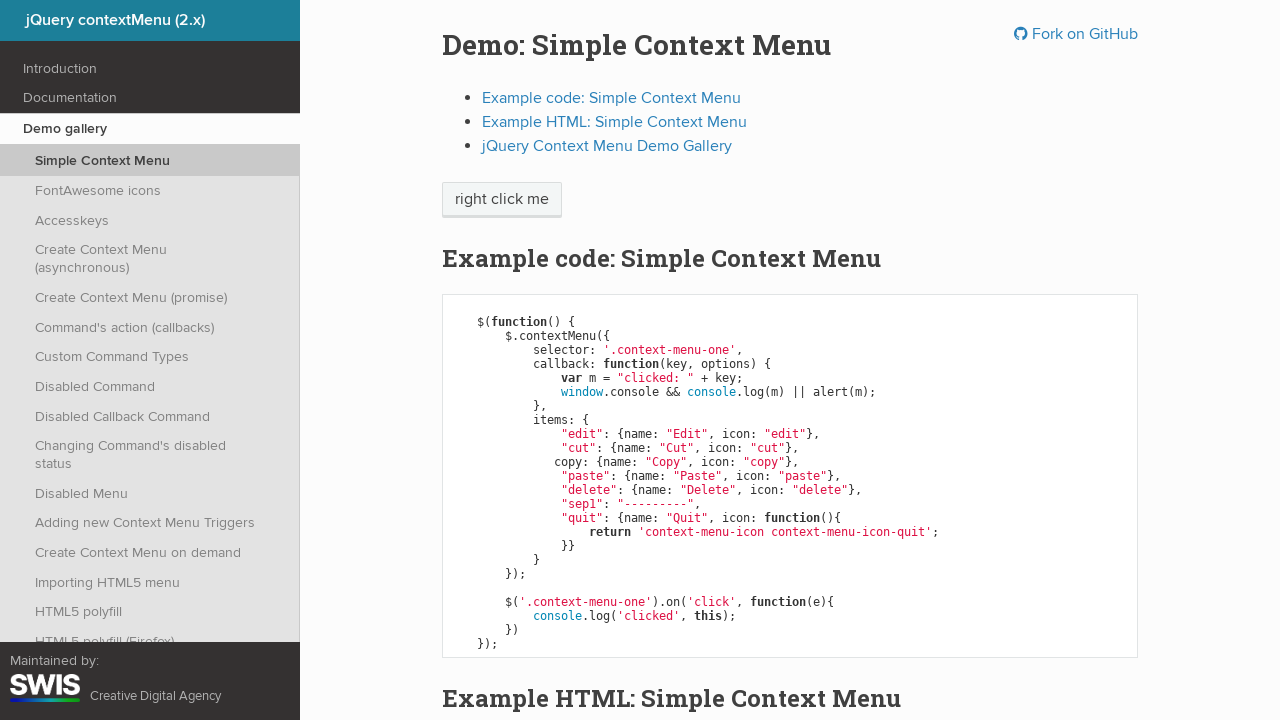

Right-clicked on 'right click me' element to trigger context menu at (502, 200) on text='right click me'
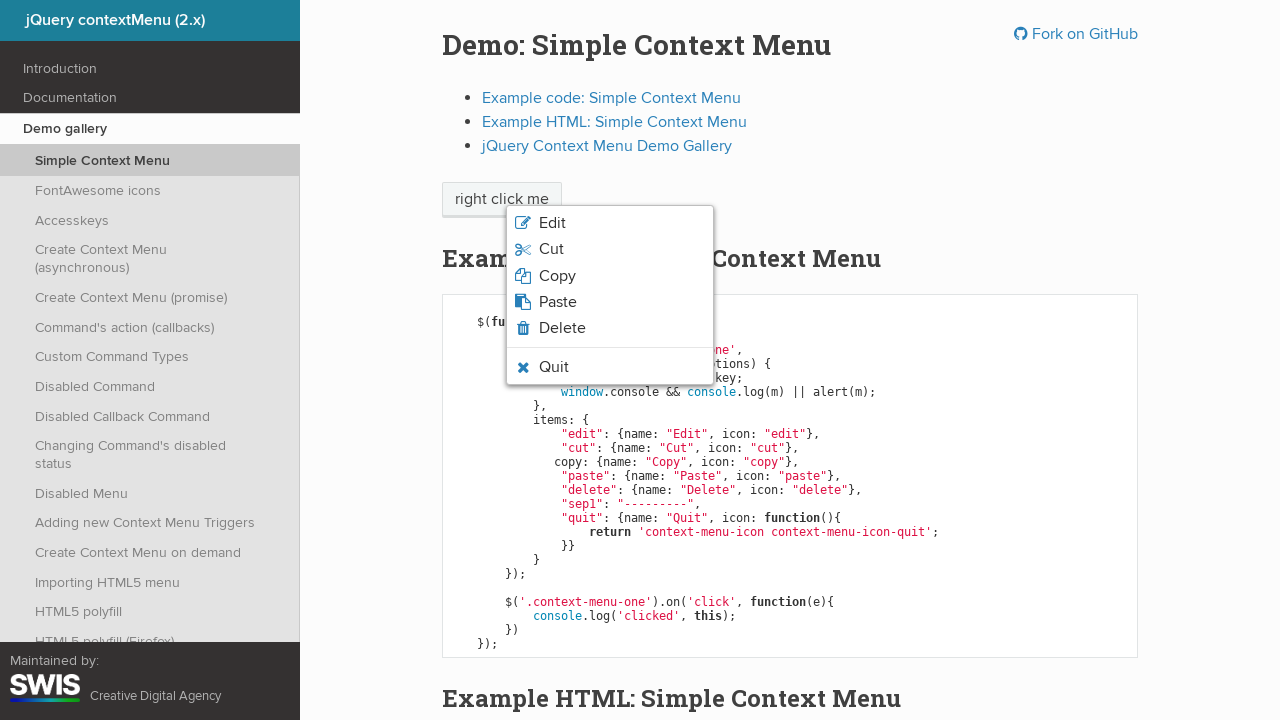

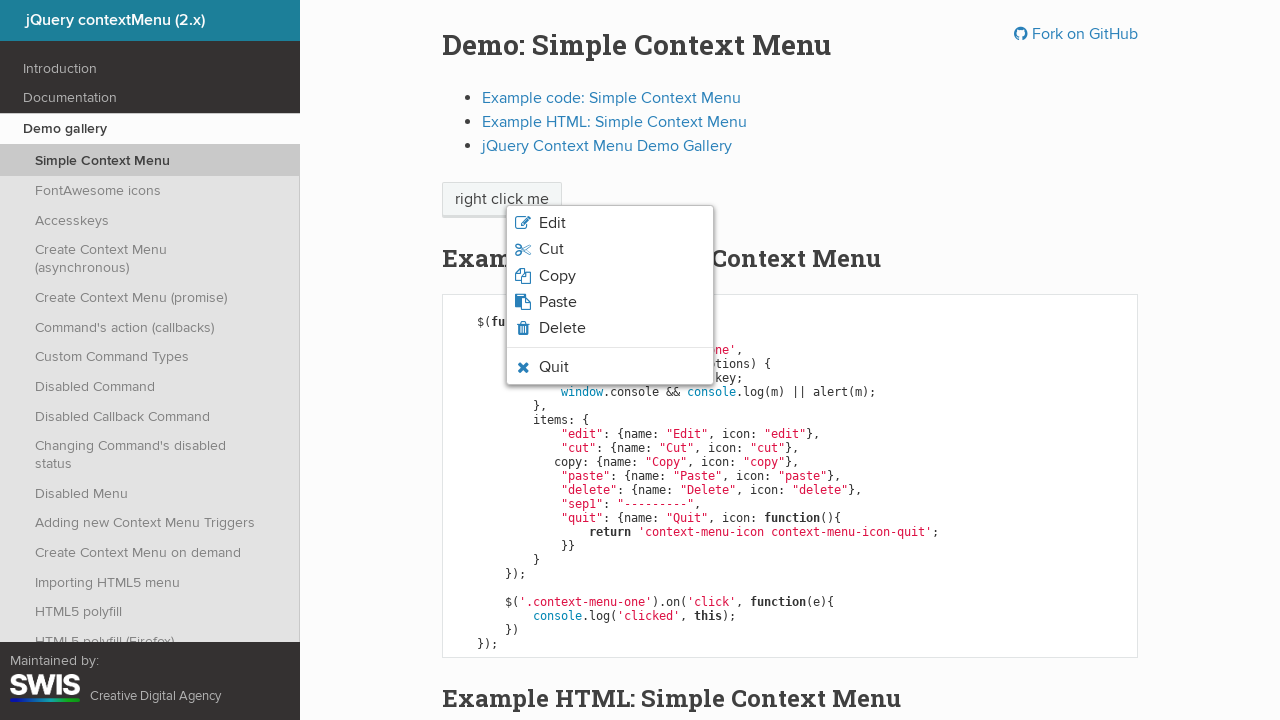